Tests e-commerce cart functionality by adding a product to the cart and verifying the product name in the cart matches the product on the main page.

Starting URL: https://www.bstackdemo.com

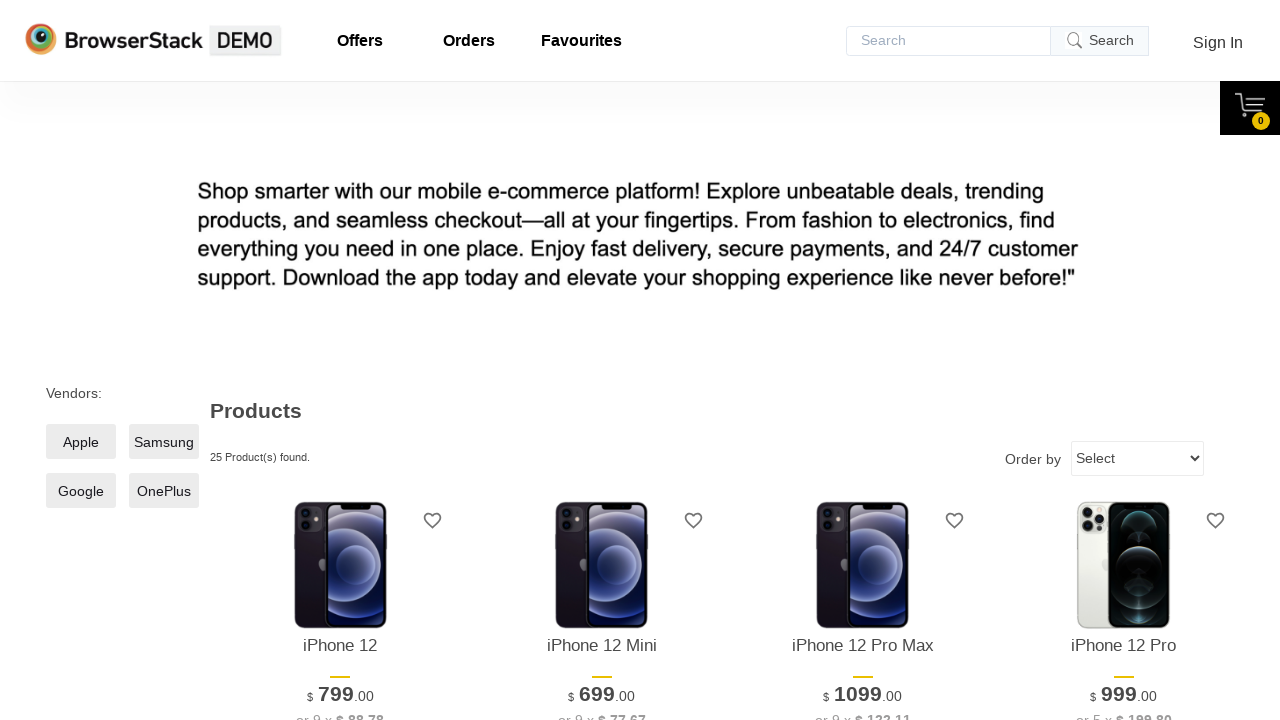

Page loaded - DOM content ready
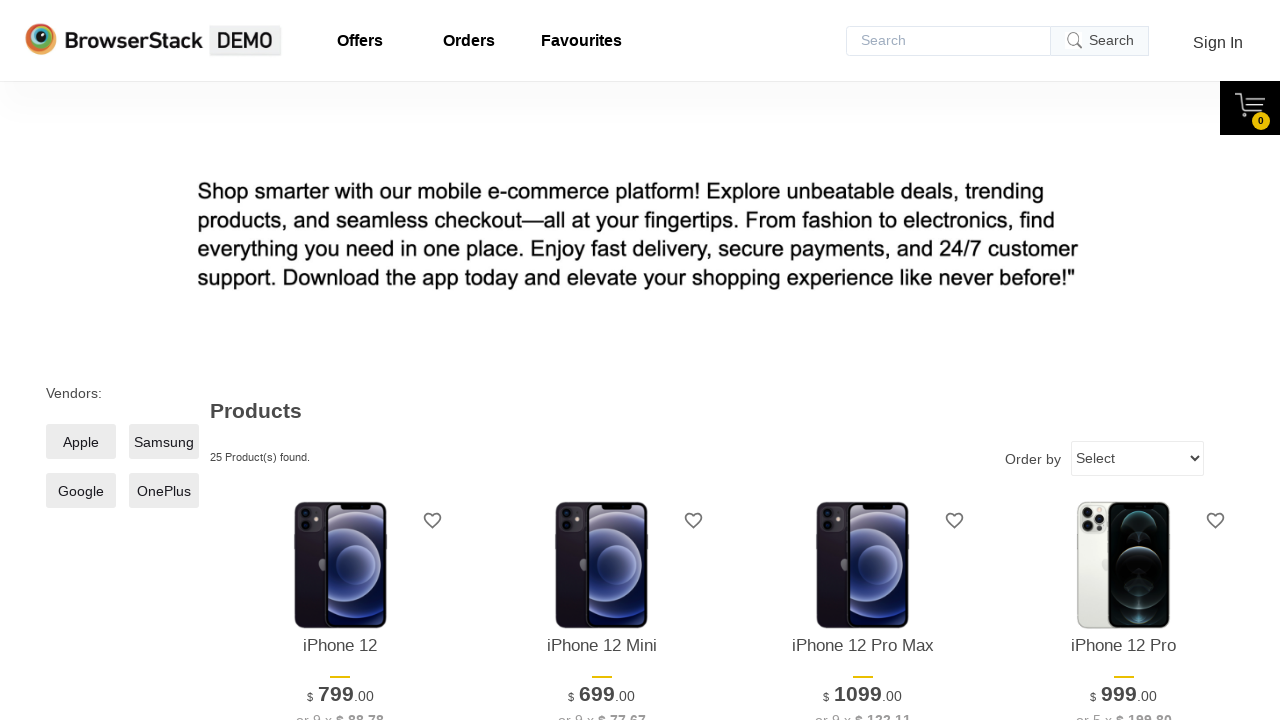

Verified page title contains 'StackDemo'
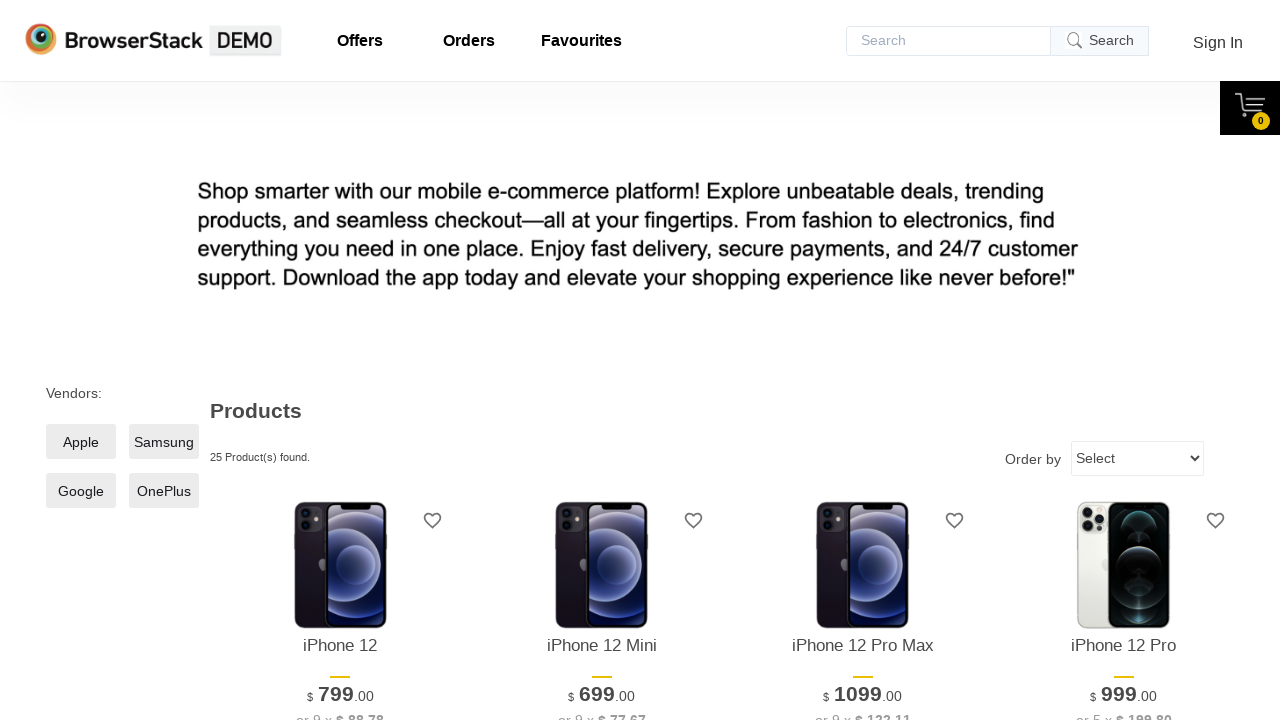

Retrieved product name from main page: 'iPhone 12'
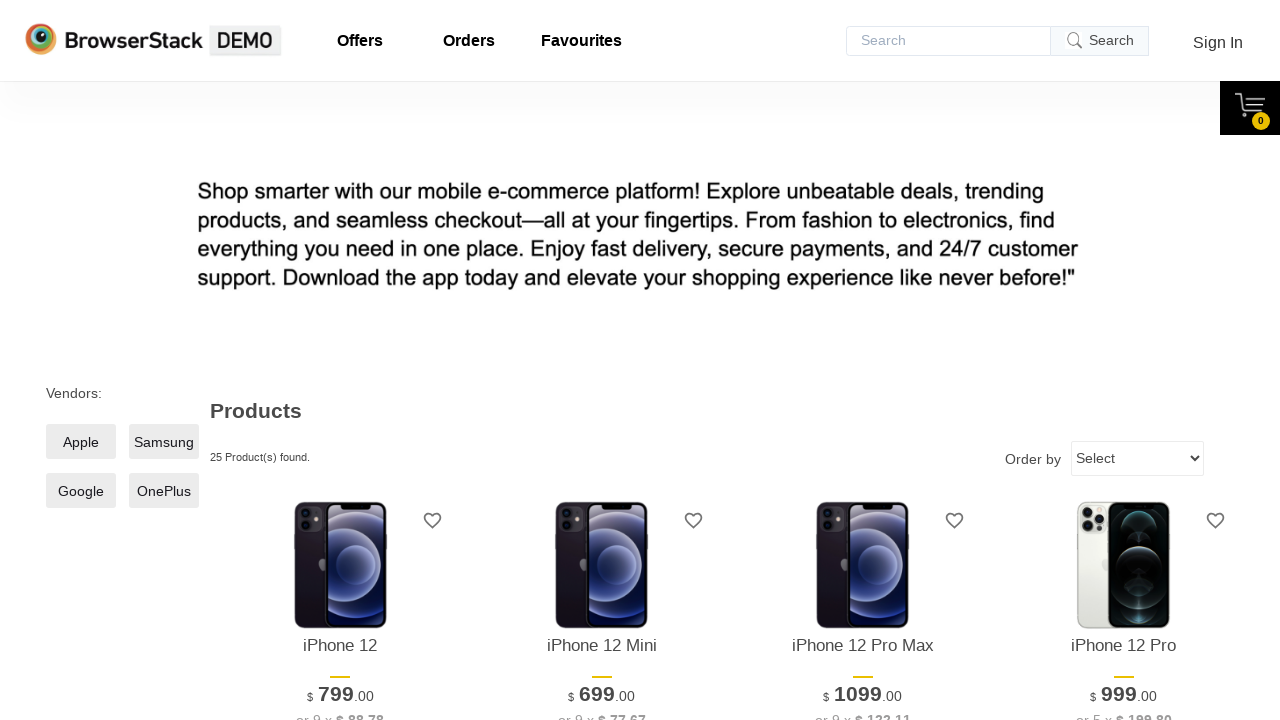

Clicked 'Add to Cart' button for first product at (340, 361) on xpath=//*[@id='1']/div[4]
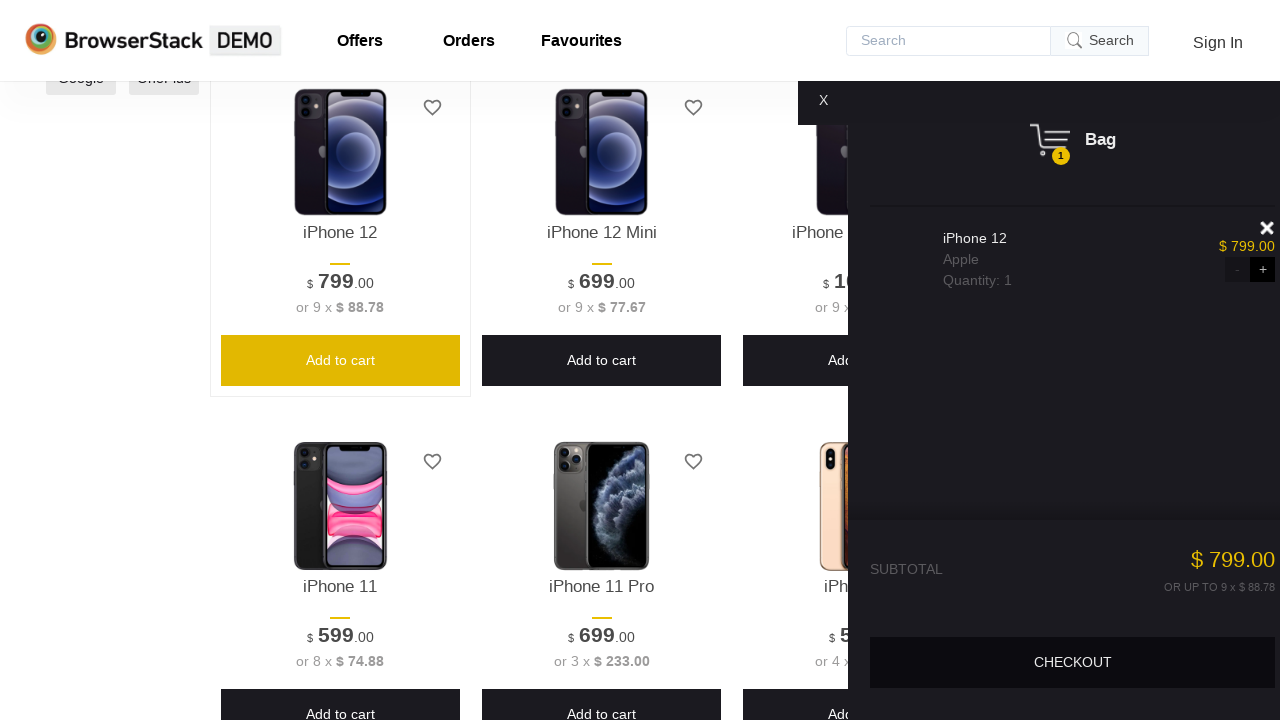

Cart content became visible
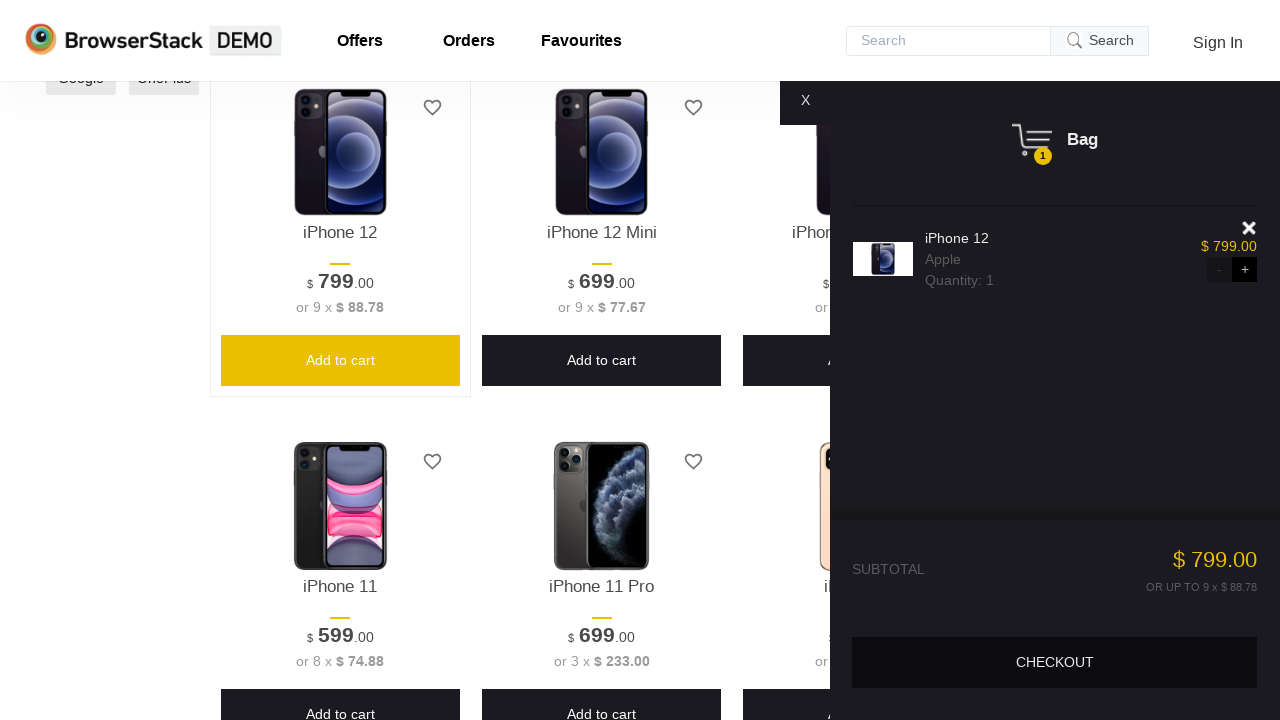

Verified cart content is visible
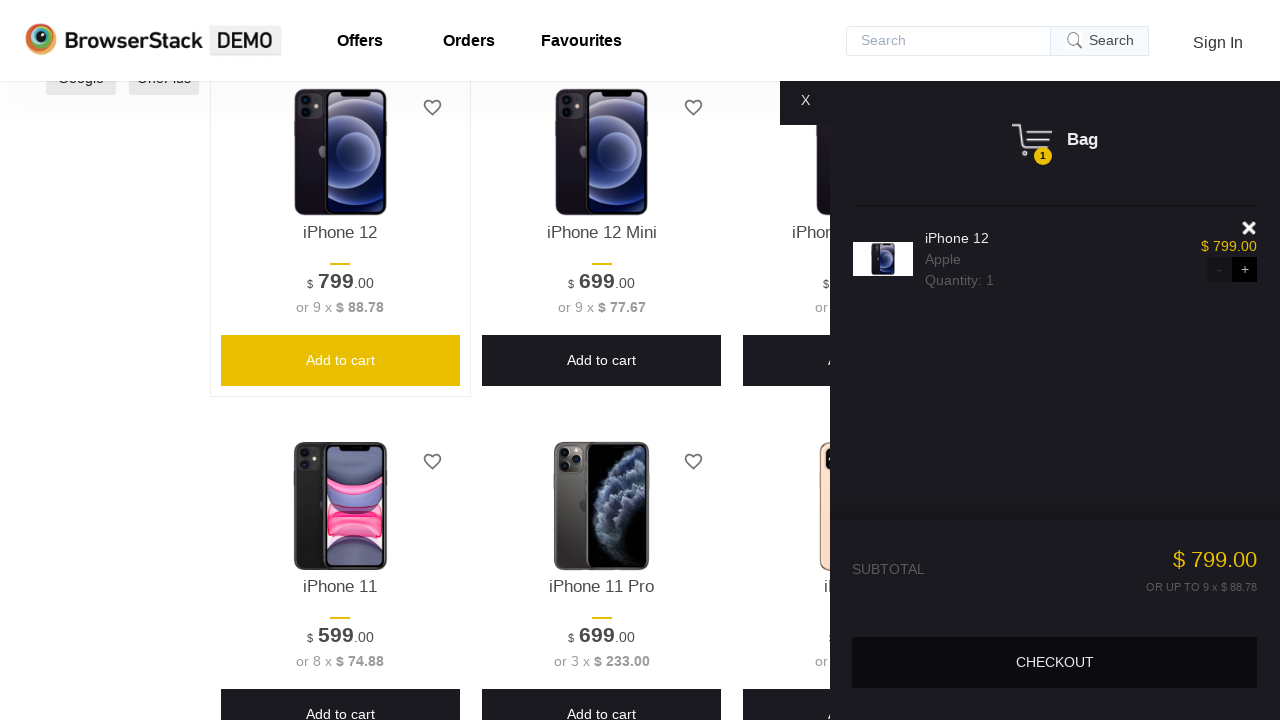

Retrieved product name from cart: 'iPhone 12'
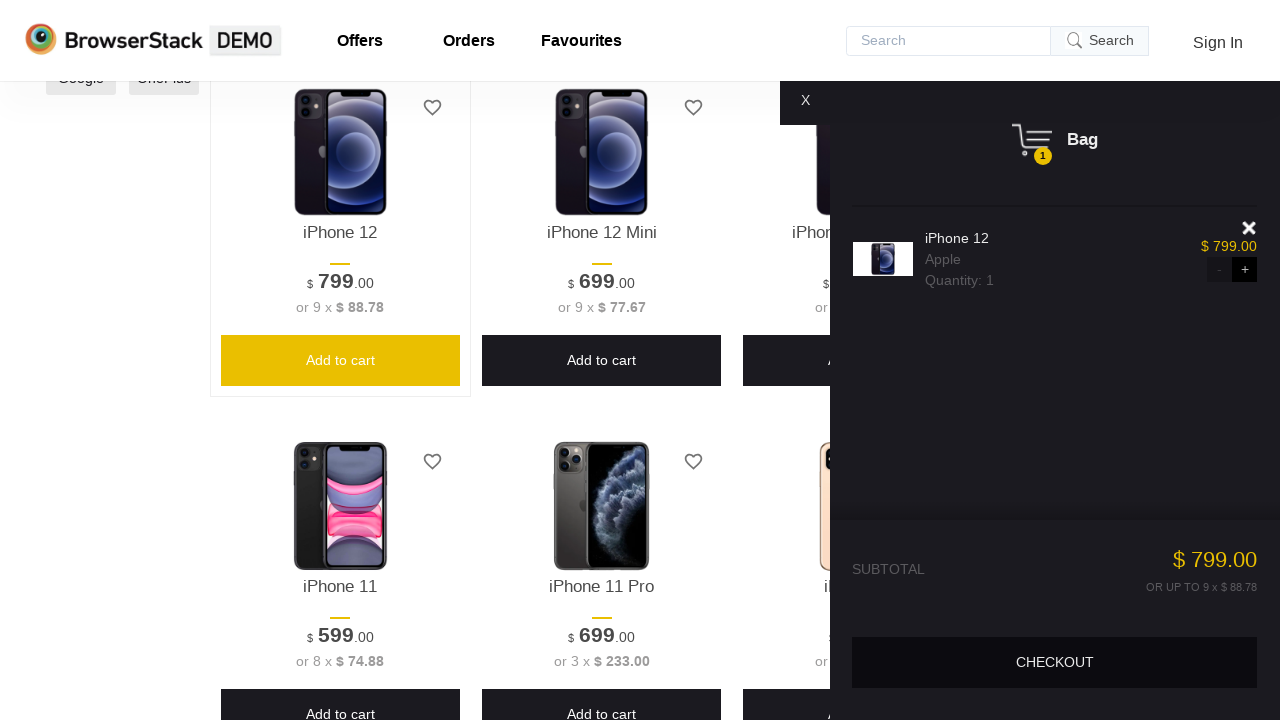

Verified product name in cart matches product name on main page
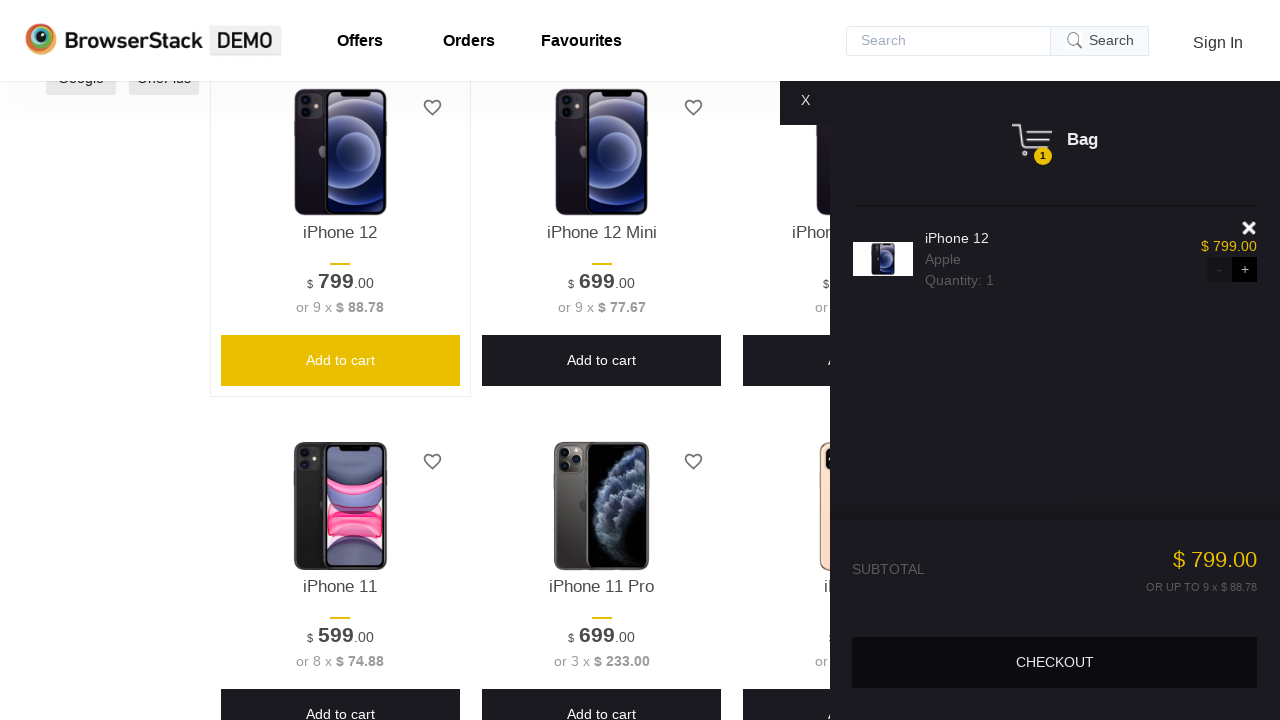

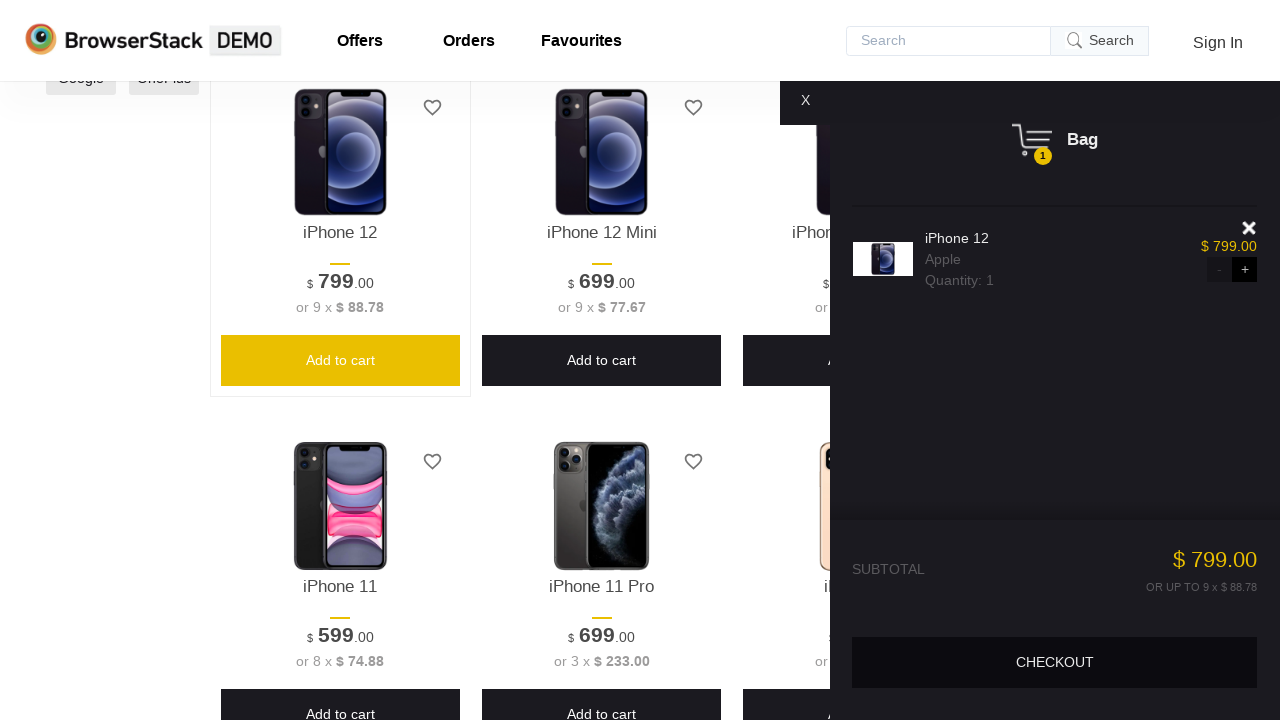